Tests Python.org search functionality using unittest framework pattern - searches for "pycon"

Starting URL: http://www.python.org

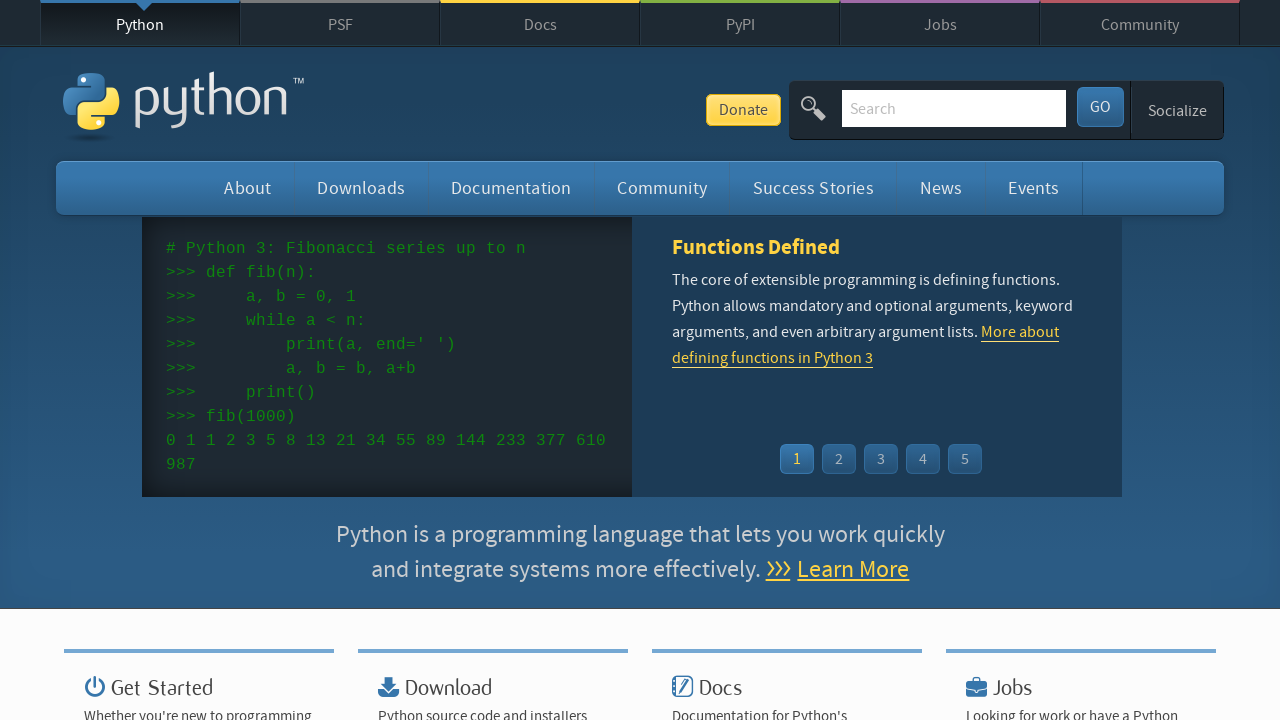

Filled search box with 'pycon' query on input[name='q']
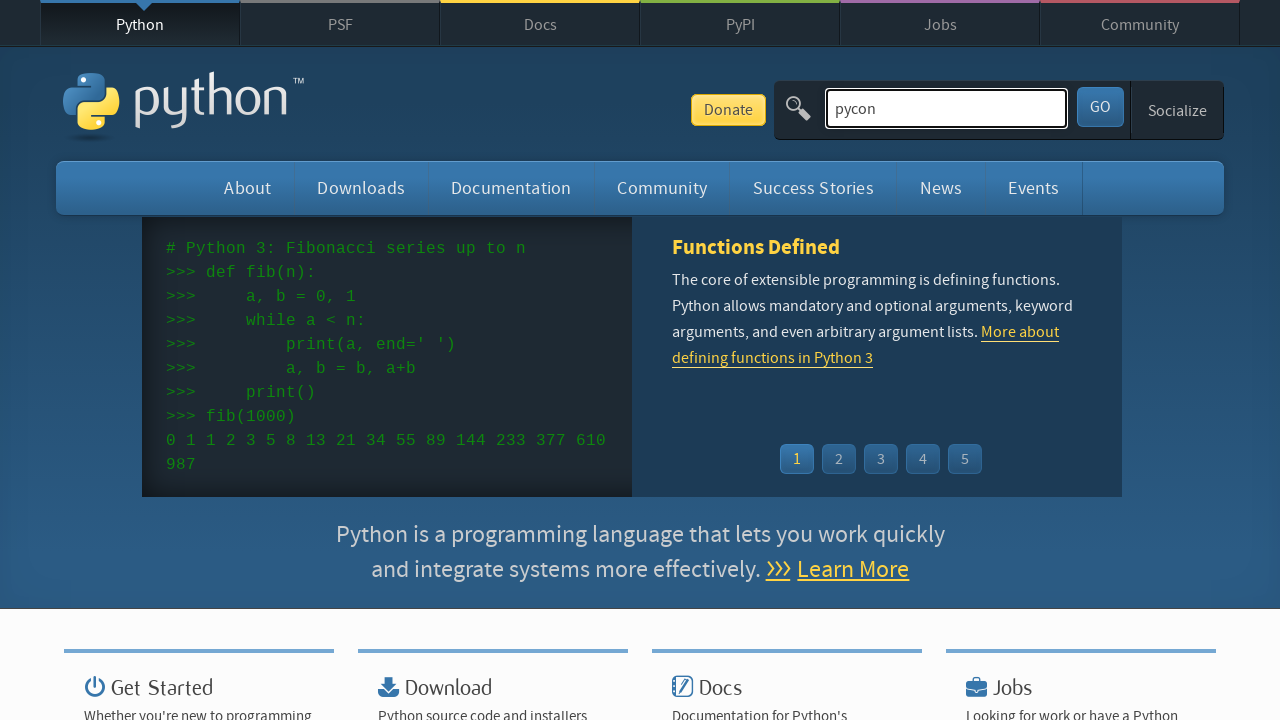

Pressed Enter to submit search for 'pycon' on input[name='q']
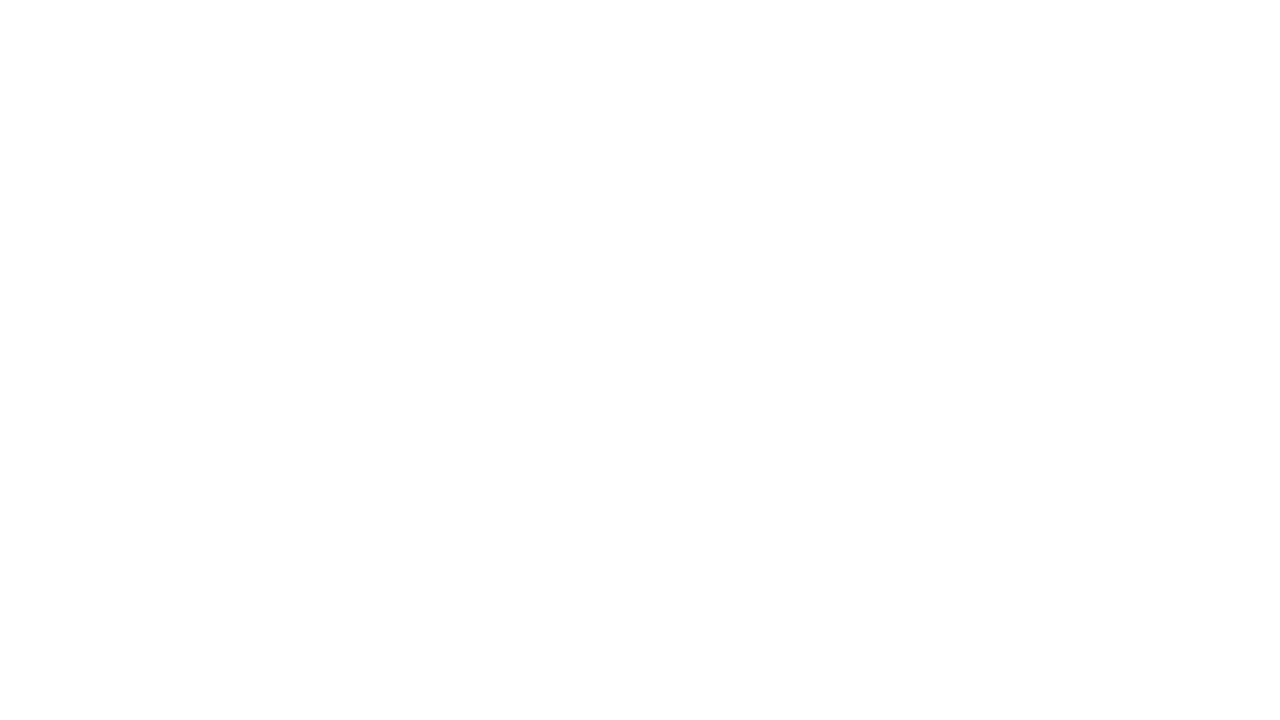

Search results page loaded (networkidle)
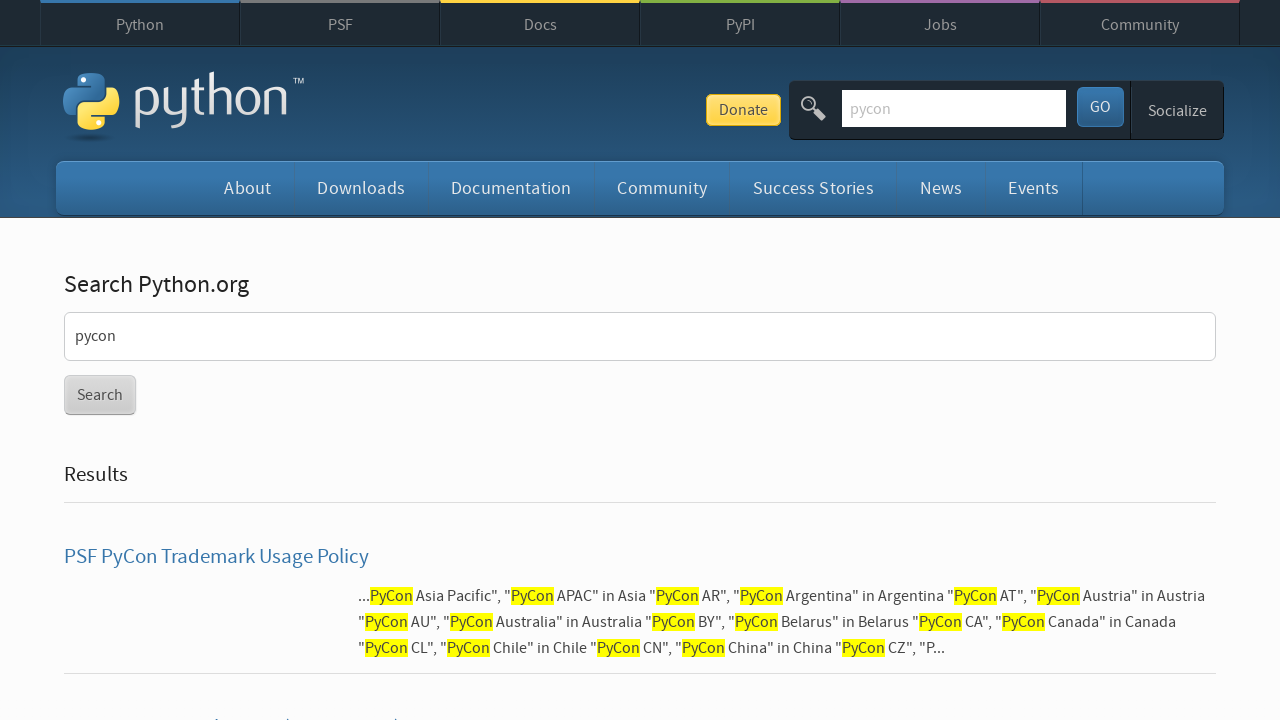

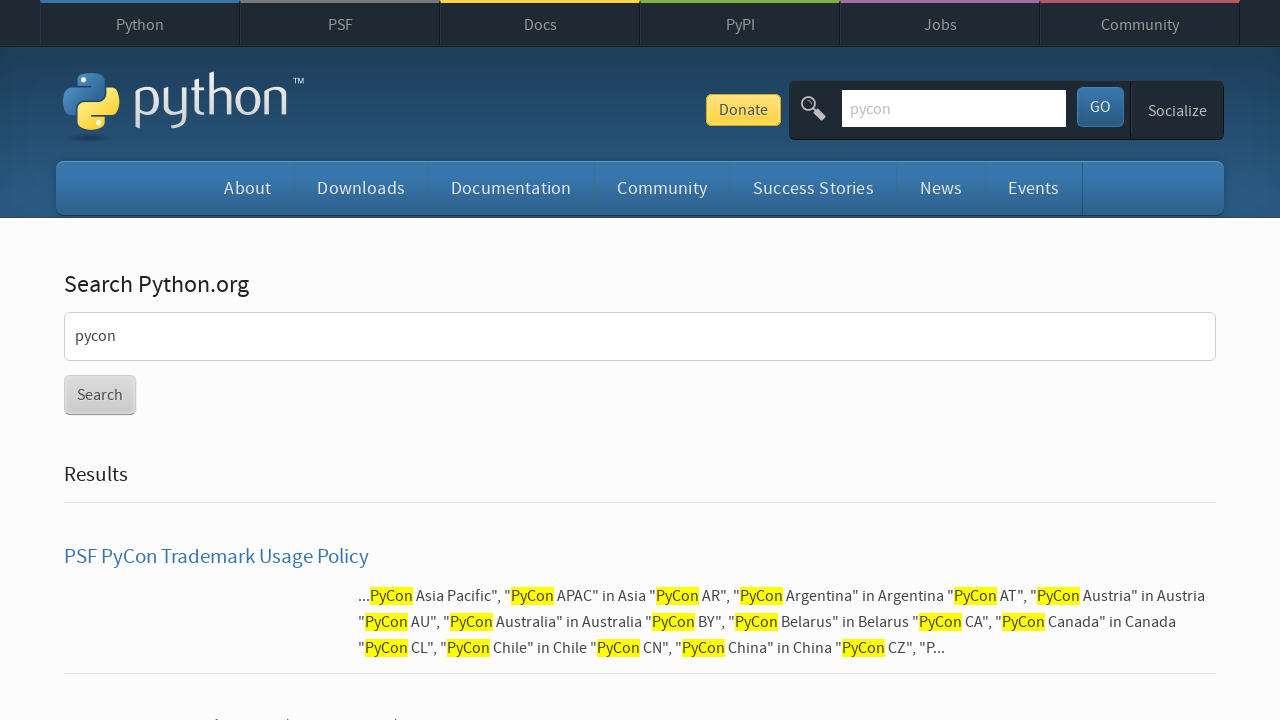